Navigates to Google Translate and enters Hebrew text in the source text area

Starting URL: https://translate.google.com/

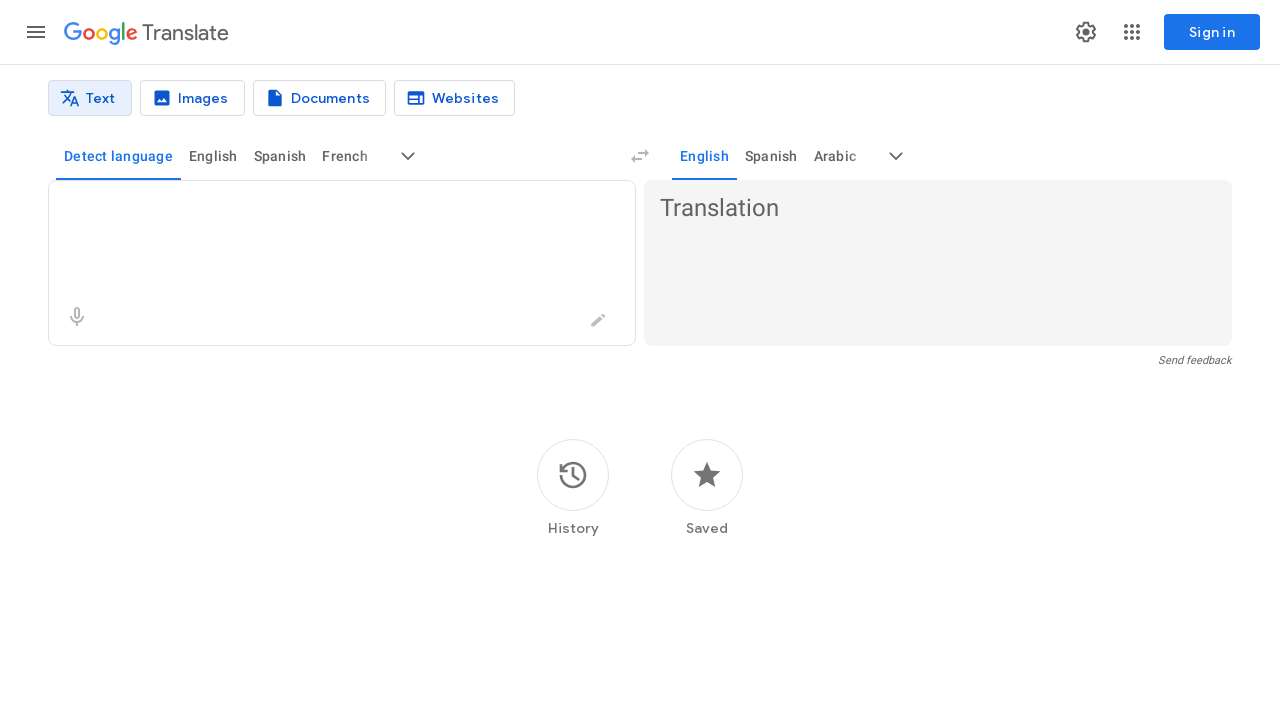

Navigated to Google Translate homepage
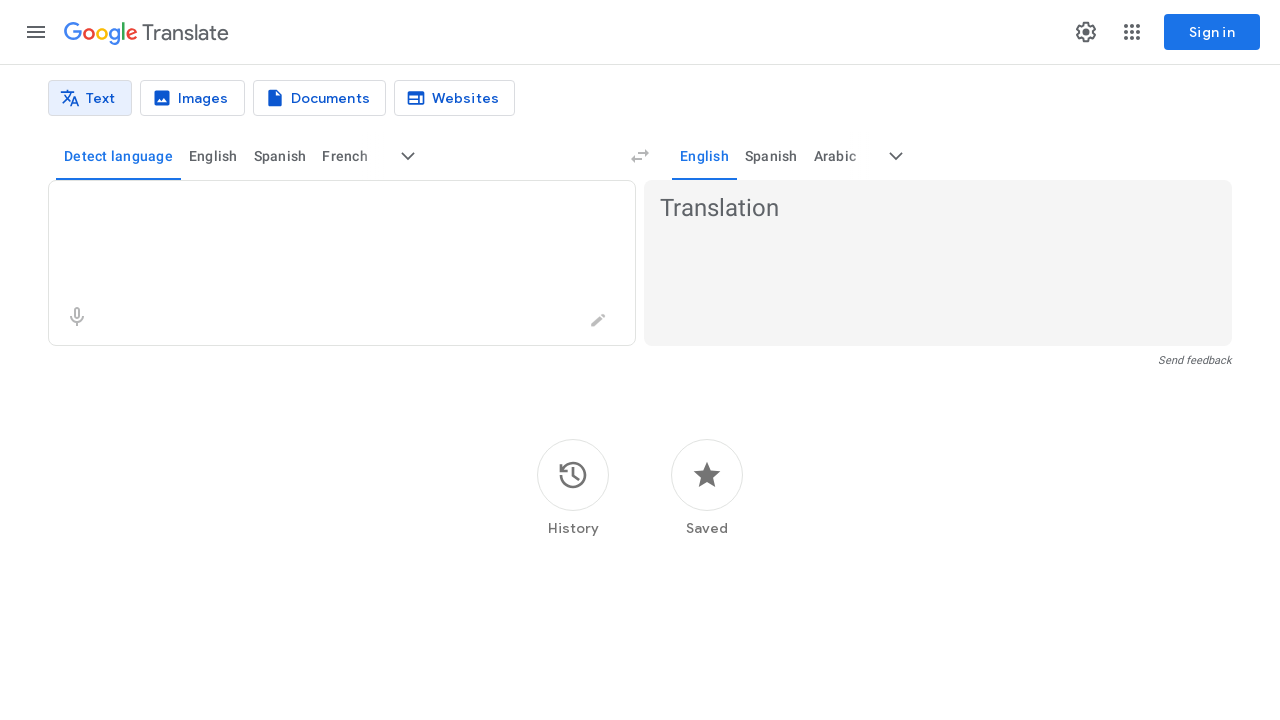

Entered Hebrew text 'תפוח' (apple) in the source text area on textarea[aria-label='Source text']
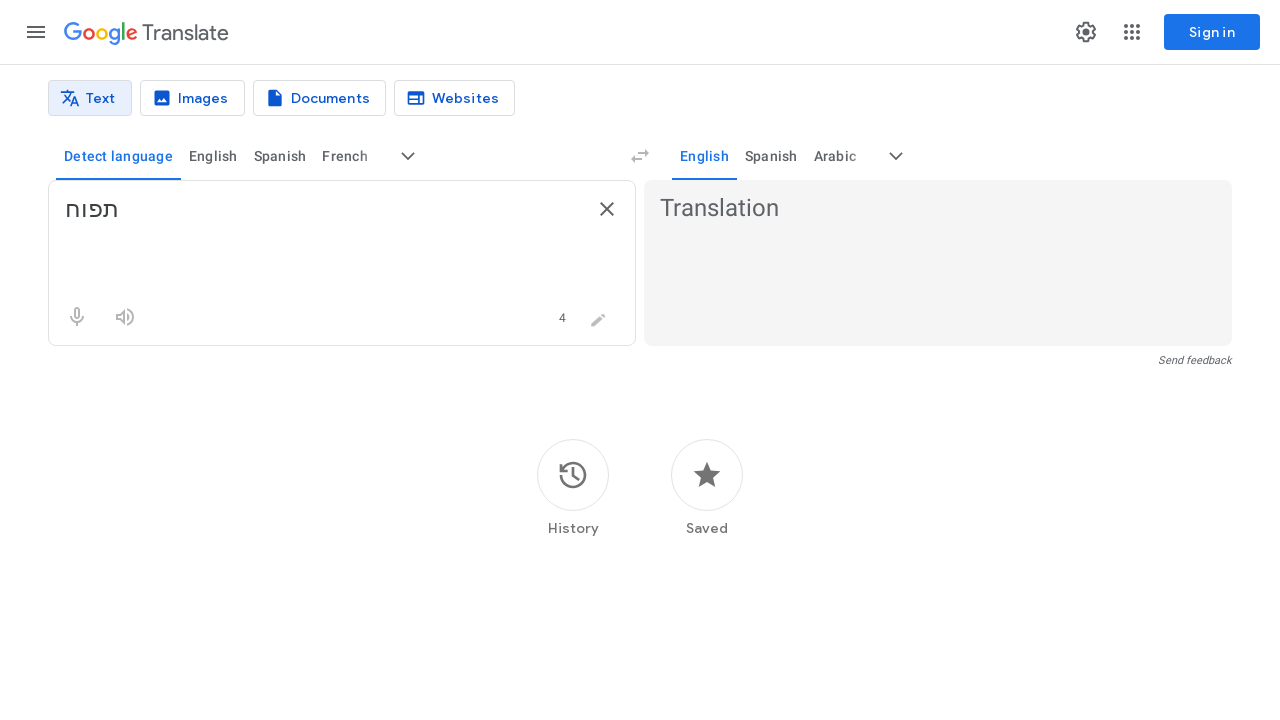

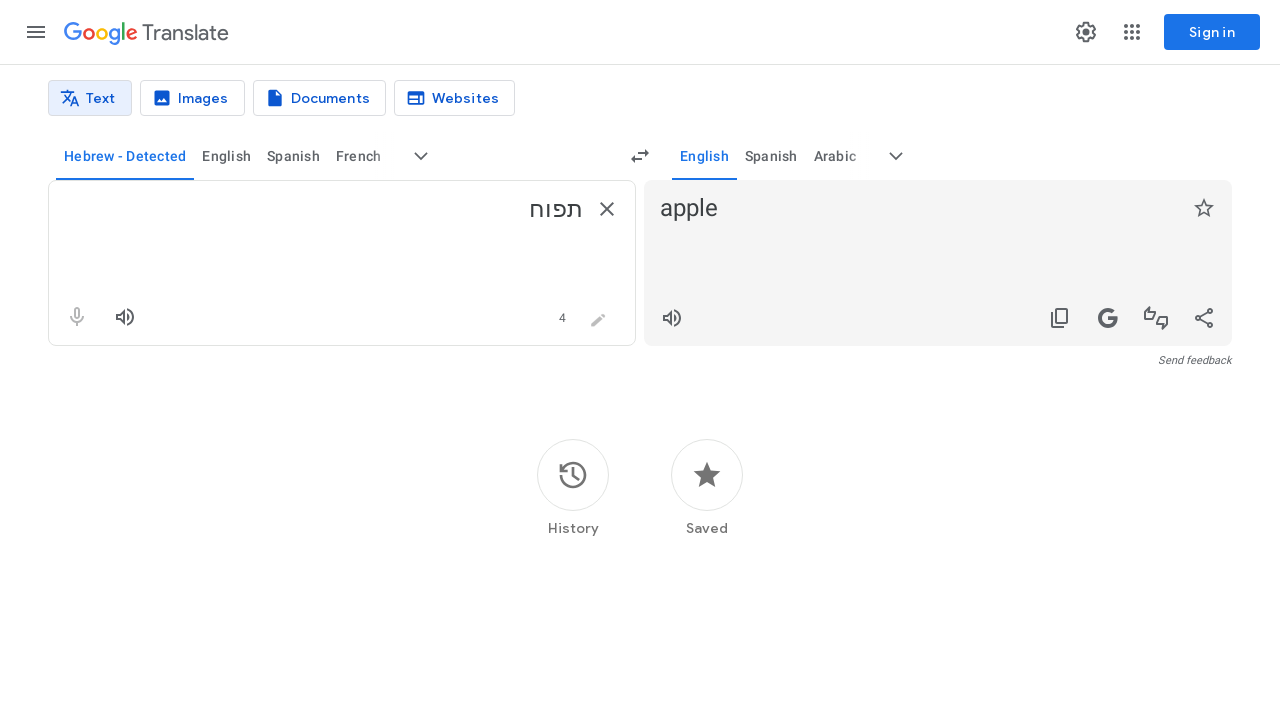